Tests file upload functionality by selecting a file for upload, submitting the form, and verifying the uploaded filename is displayed correctly on the confirmation page.

Starting URL: https://the-internet.herokuapp.com/upload

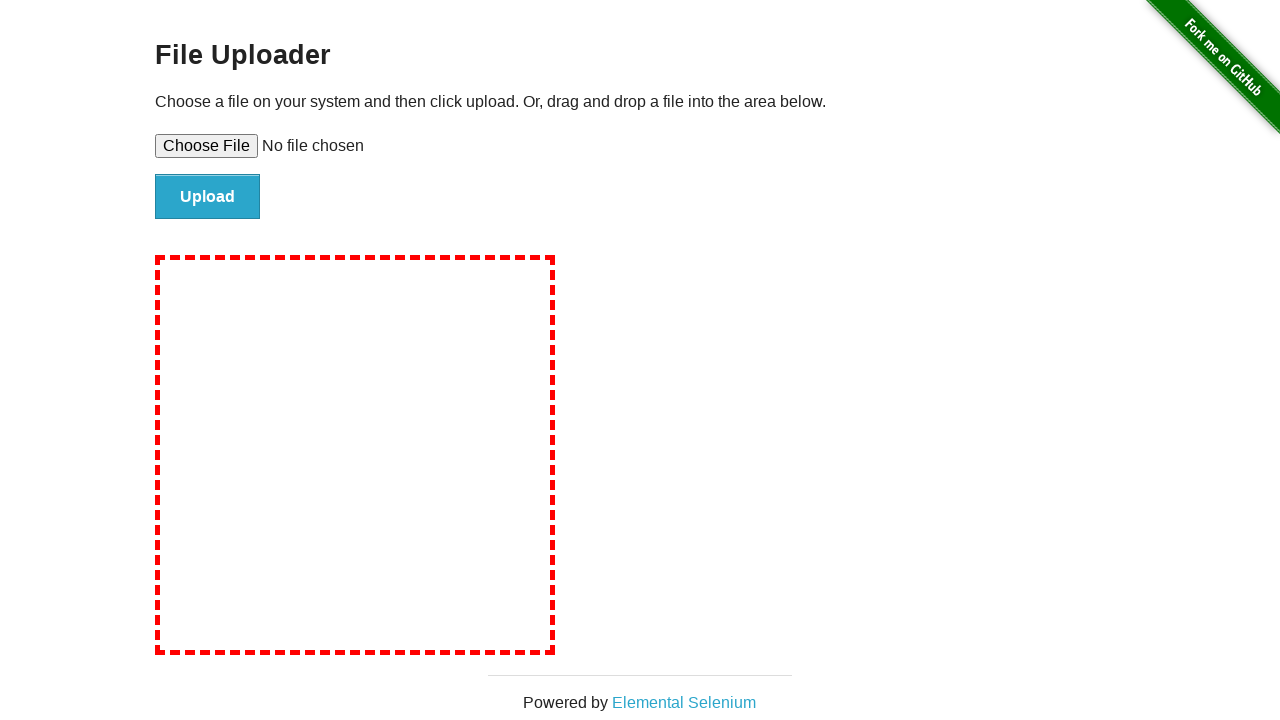

Set file input with sample-document.txt for upload
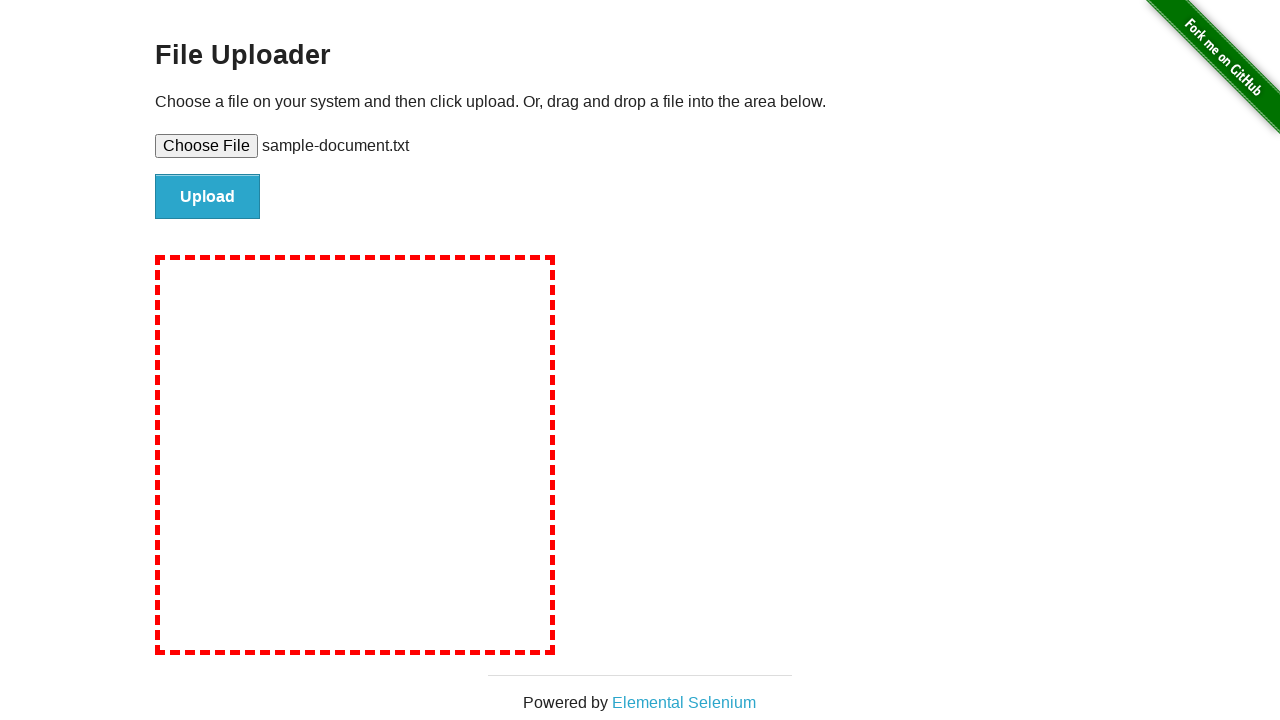

Clicked submit button to upload the file at (208, 197) on #file-submit
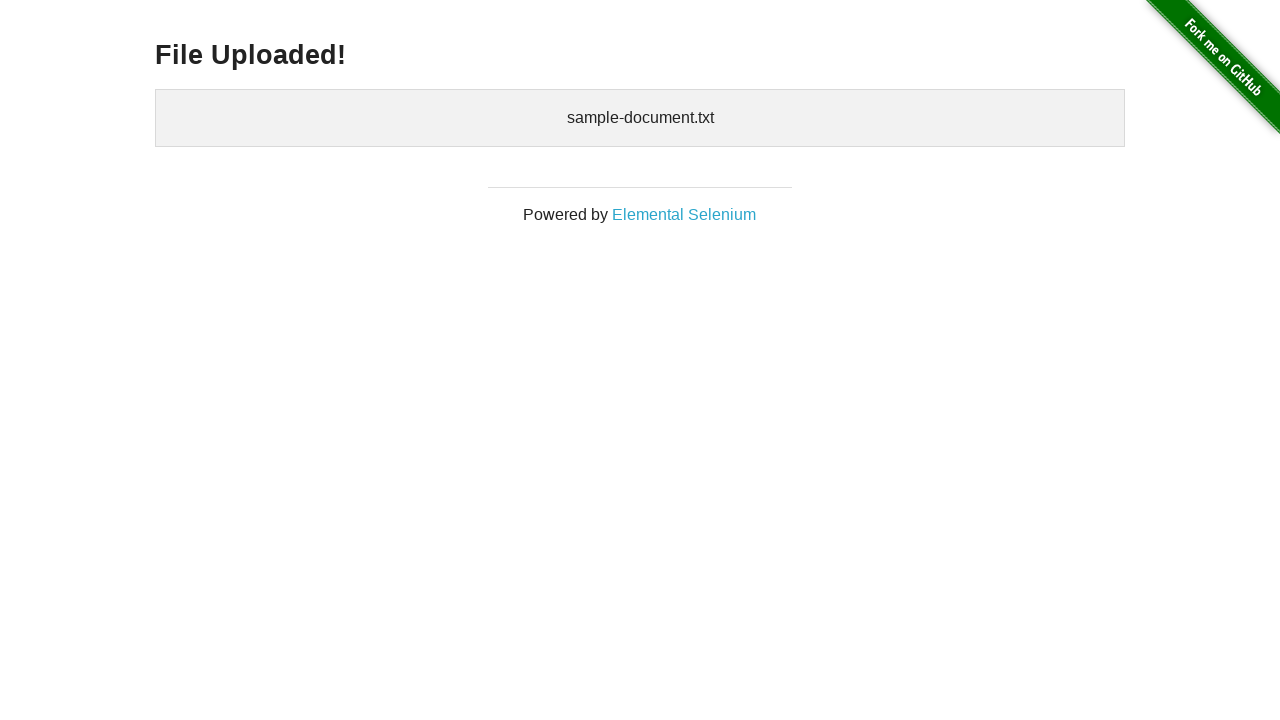

Uploaded files confirmation section appeared on page
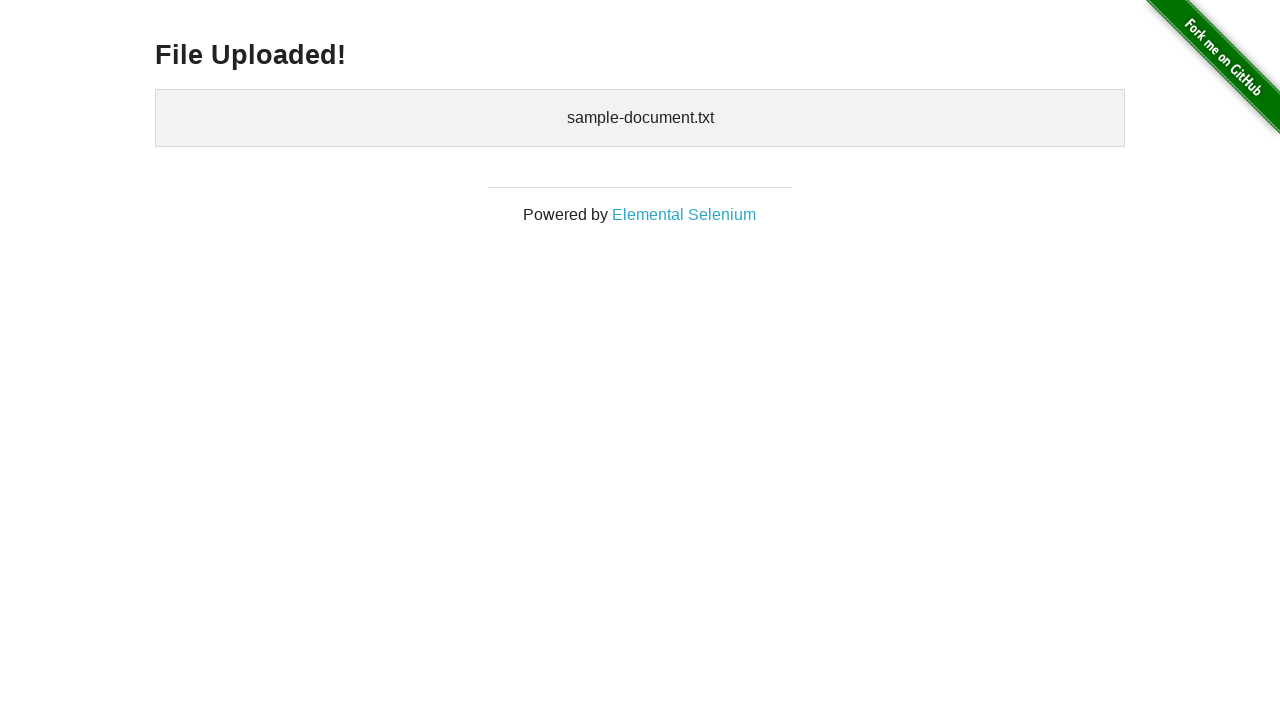

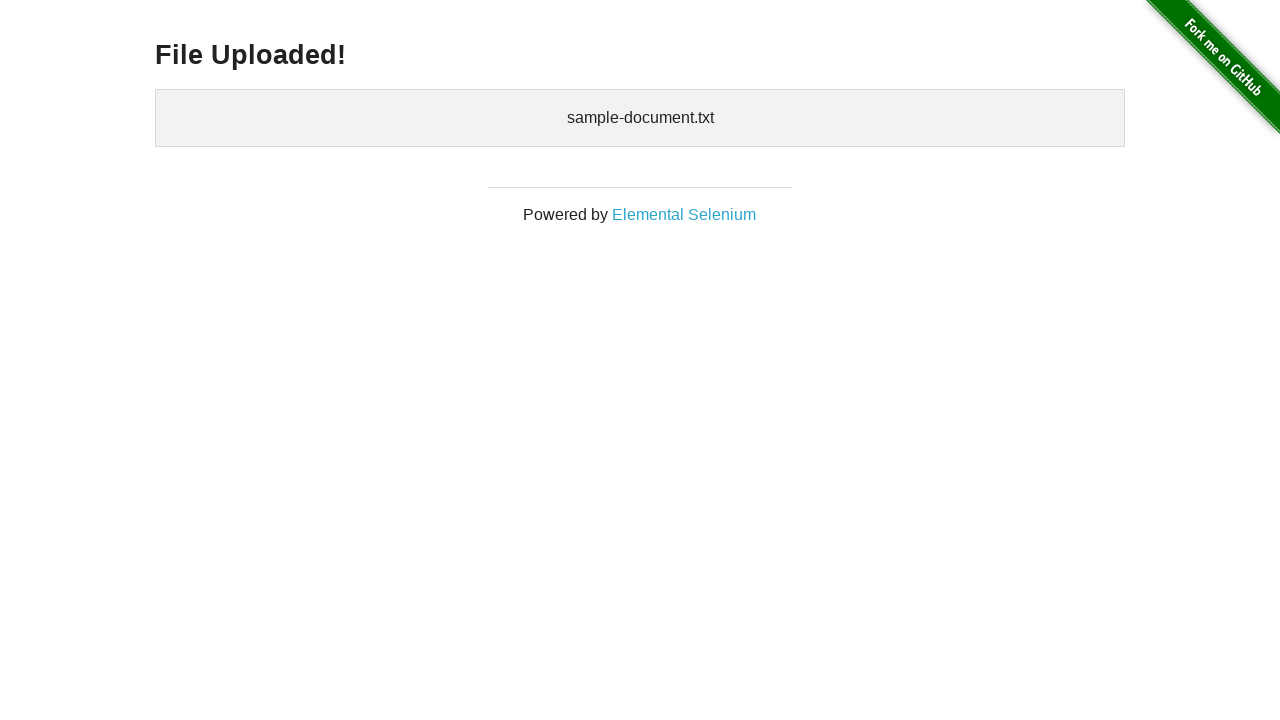